Sets a mobile viewport size and navigates to the homepage to test responsive design

Starting URL: https://example.com/

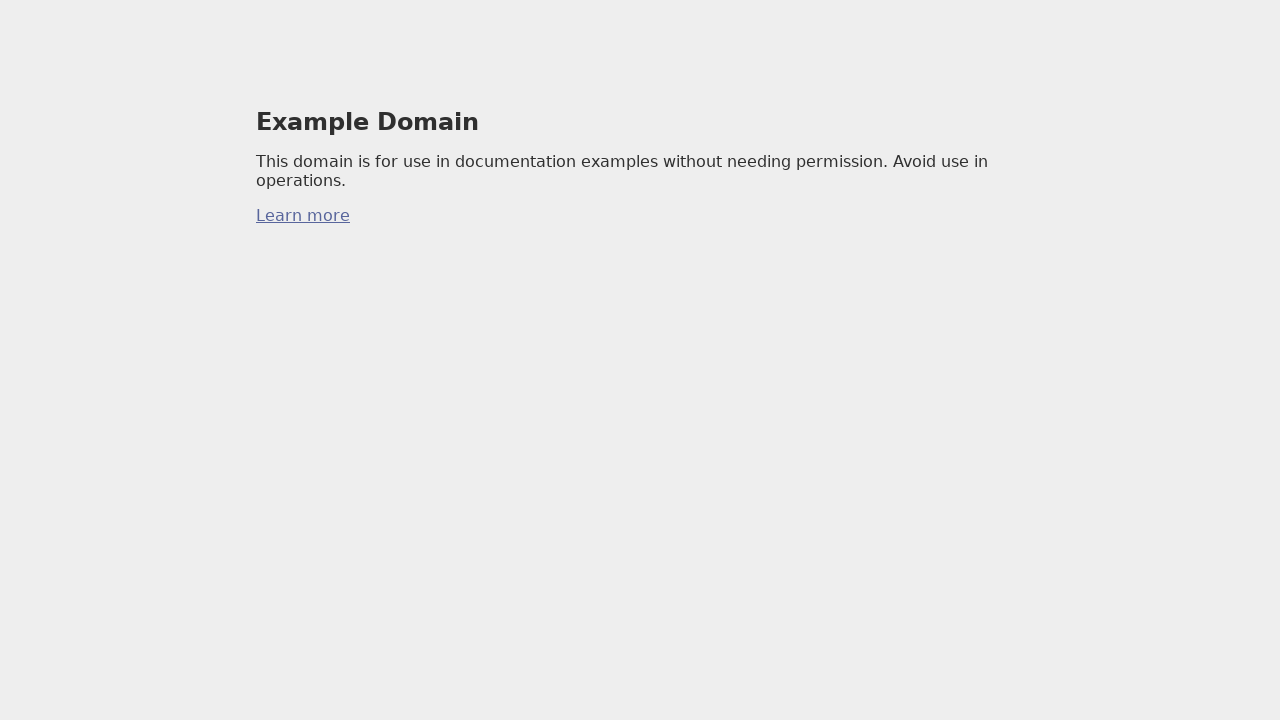

Set viewport to mobile size (375x667)
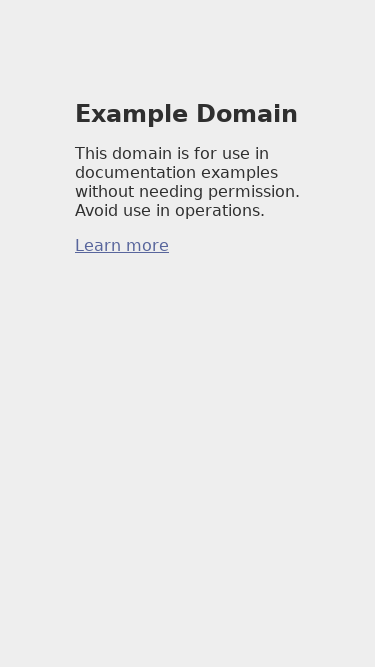

Waited 500ms for responsive layout adjustments
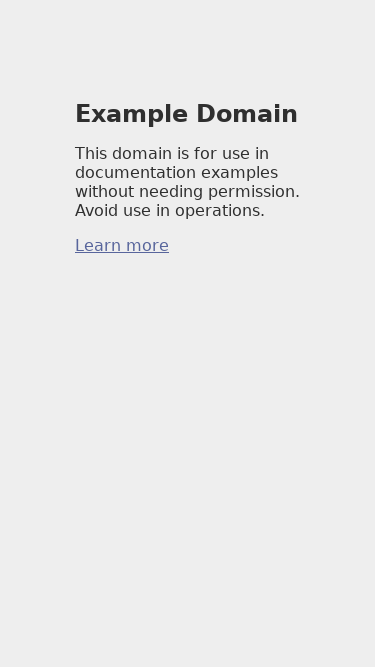

Body element loaded, page is ready
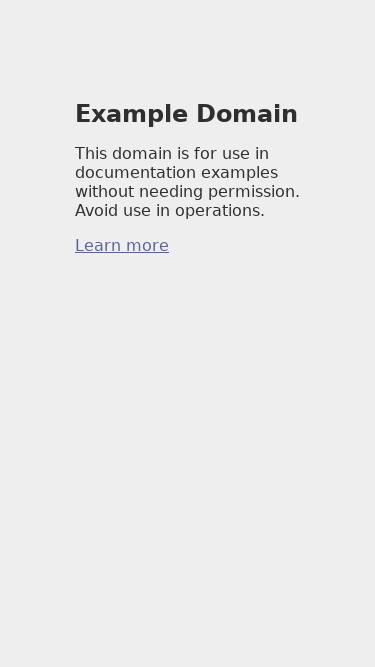

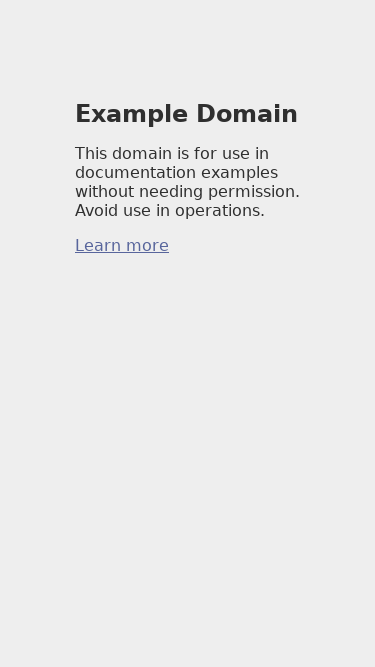